Tests clicking a checkbox in a table row that contains a specific name using XPath locator, then verifies the checkbox is selected

Starting URL: https://antoniotrindade.com.br/treinoautomacao/localizandovalorestable.html

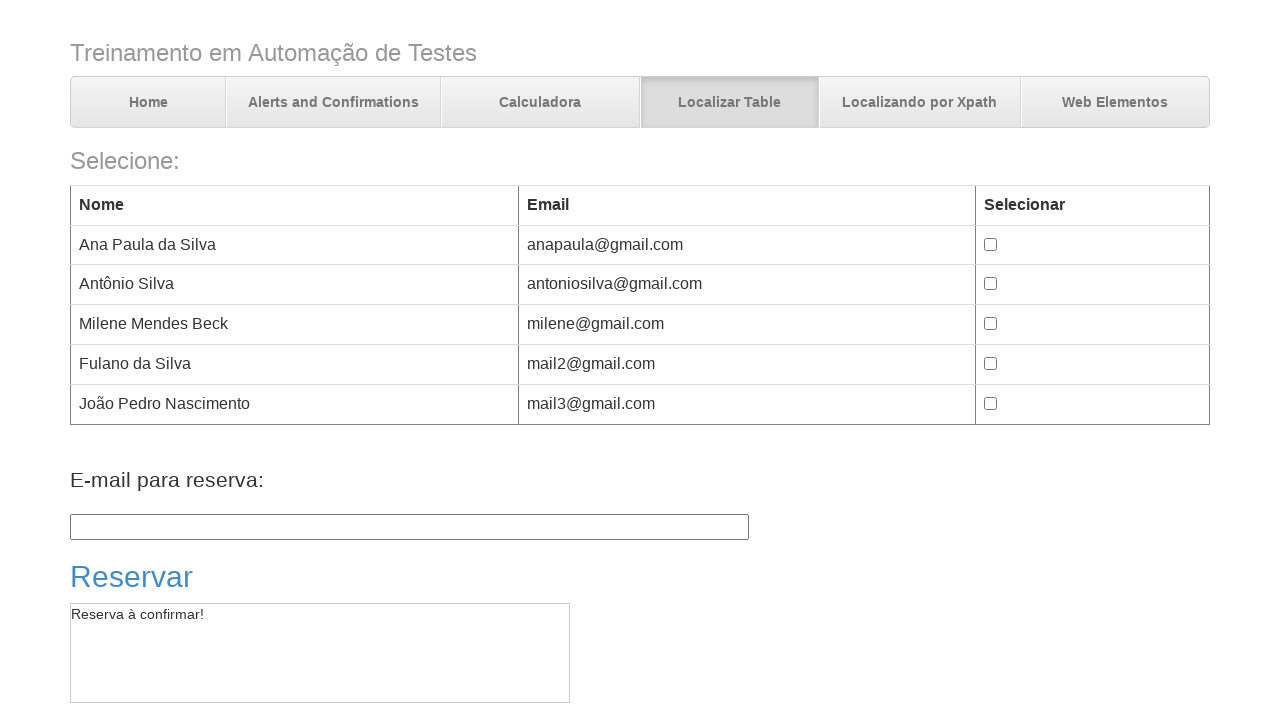

Defined search name as 'Fulano'
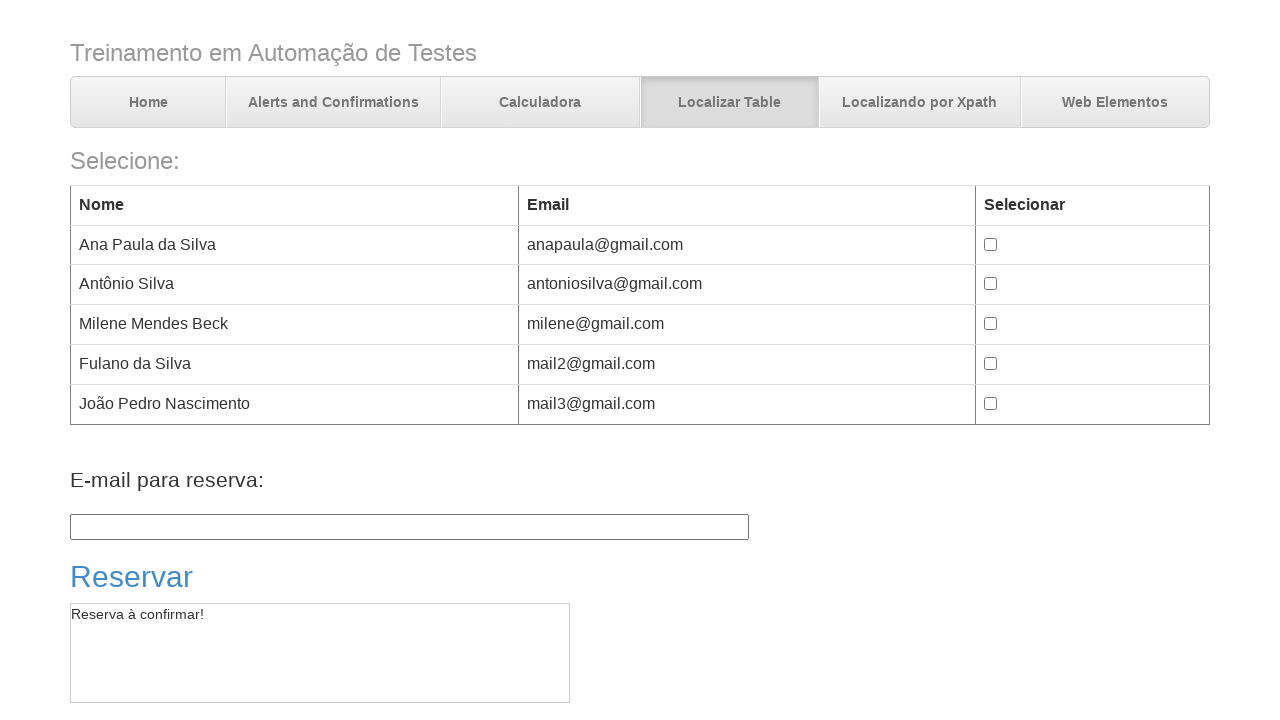

Located checkbox for 'Fulano' using XPath
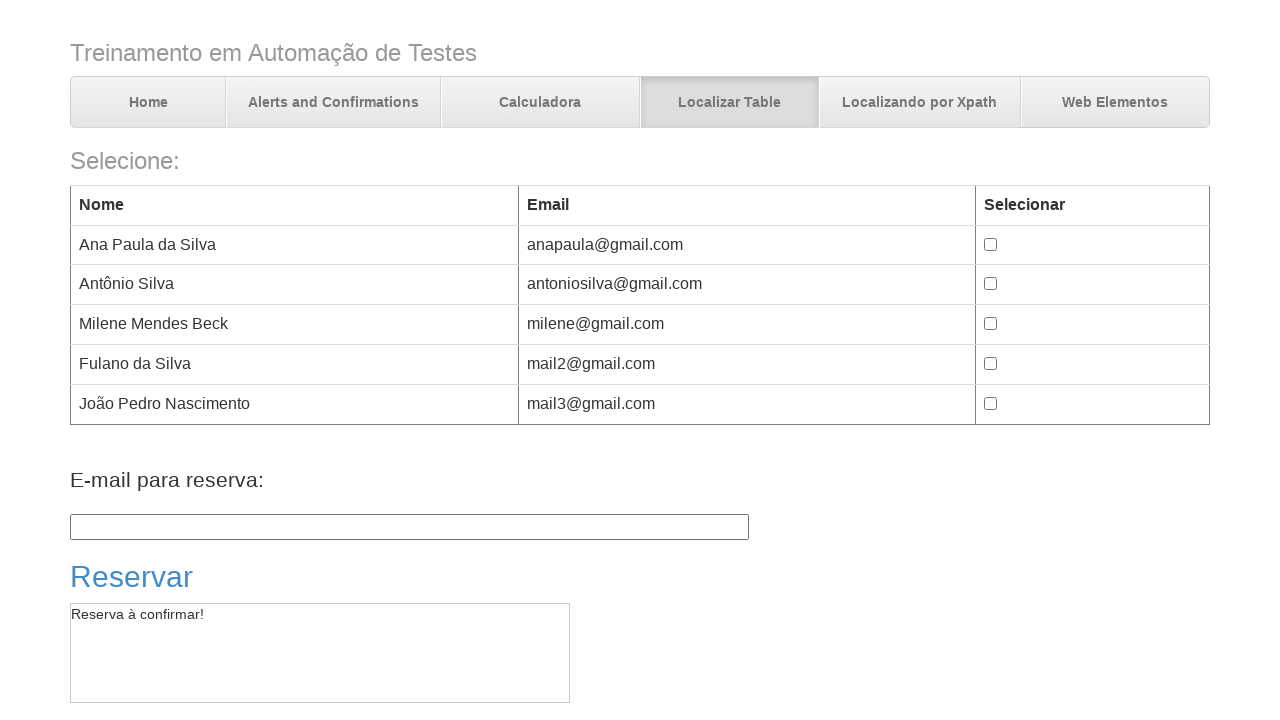

Clicked checkbox for 'Fulano' at (991, 364) on //td[contains(text(),'Fulano')]/../td/input
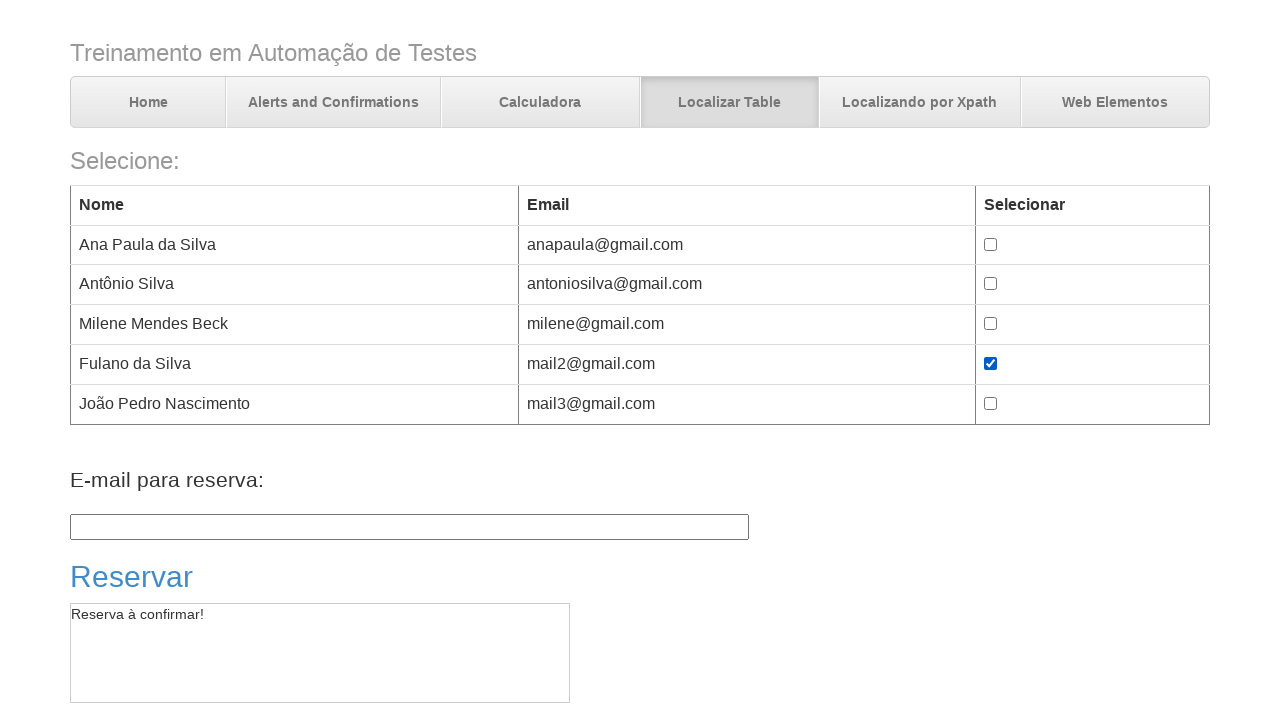

Verified checkbox for 'Fulano' is selected
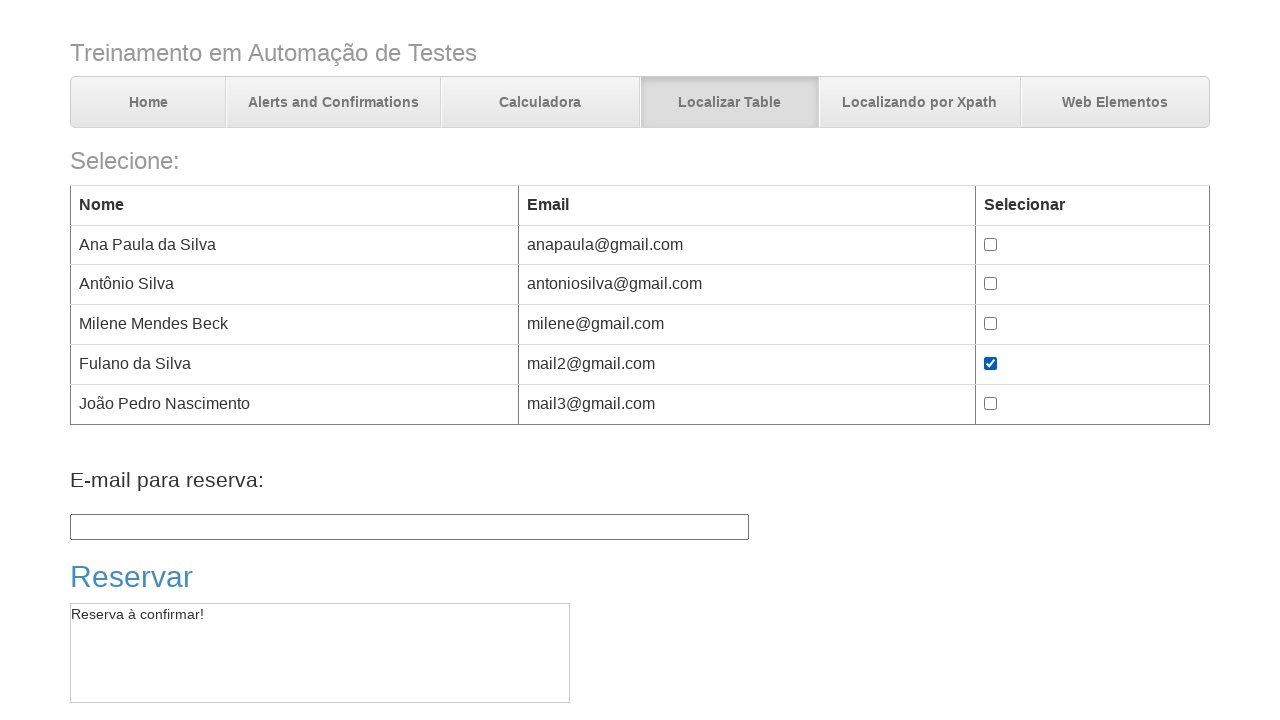

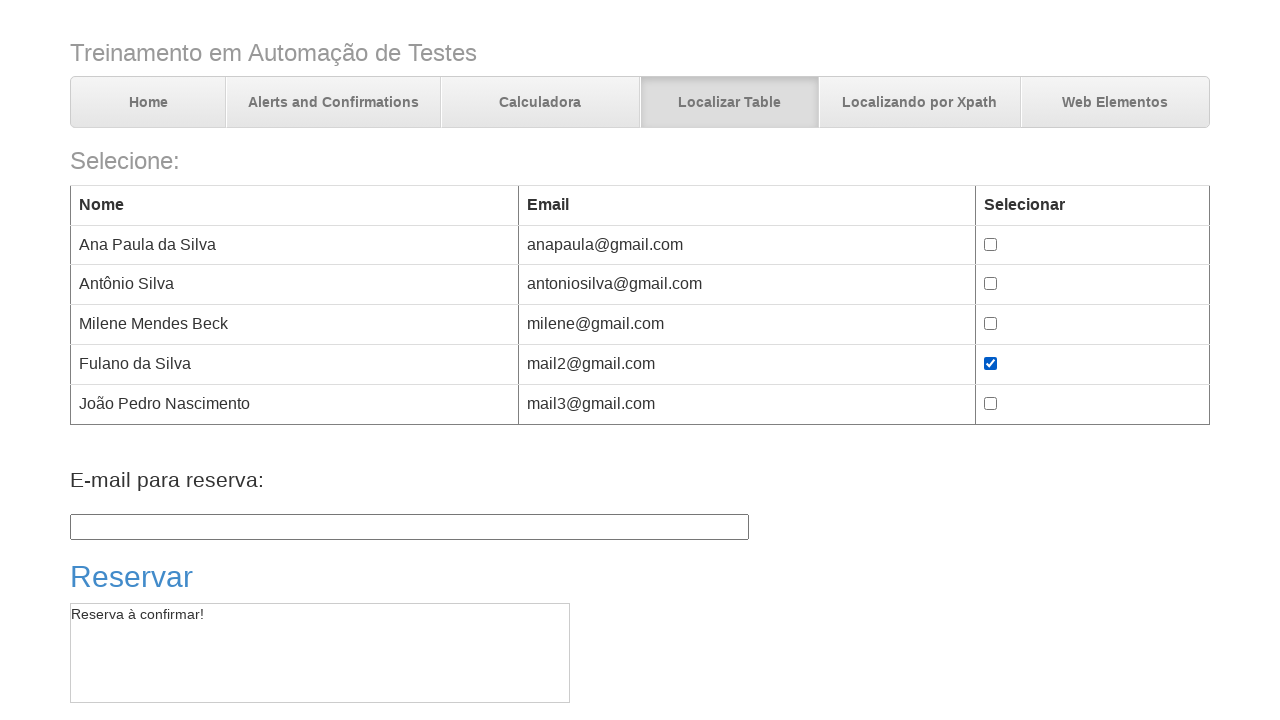